Tests un-marking items as complete by unchecking their checkboxes

Starting URL: https://demo.playwright.dev/todomvc

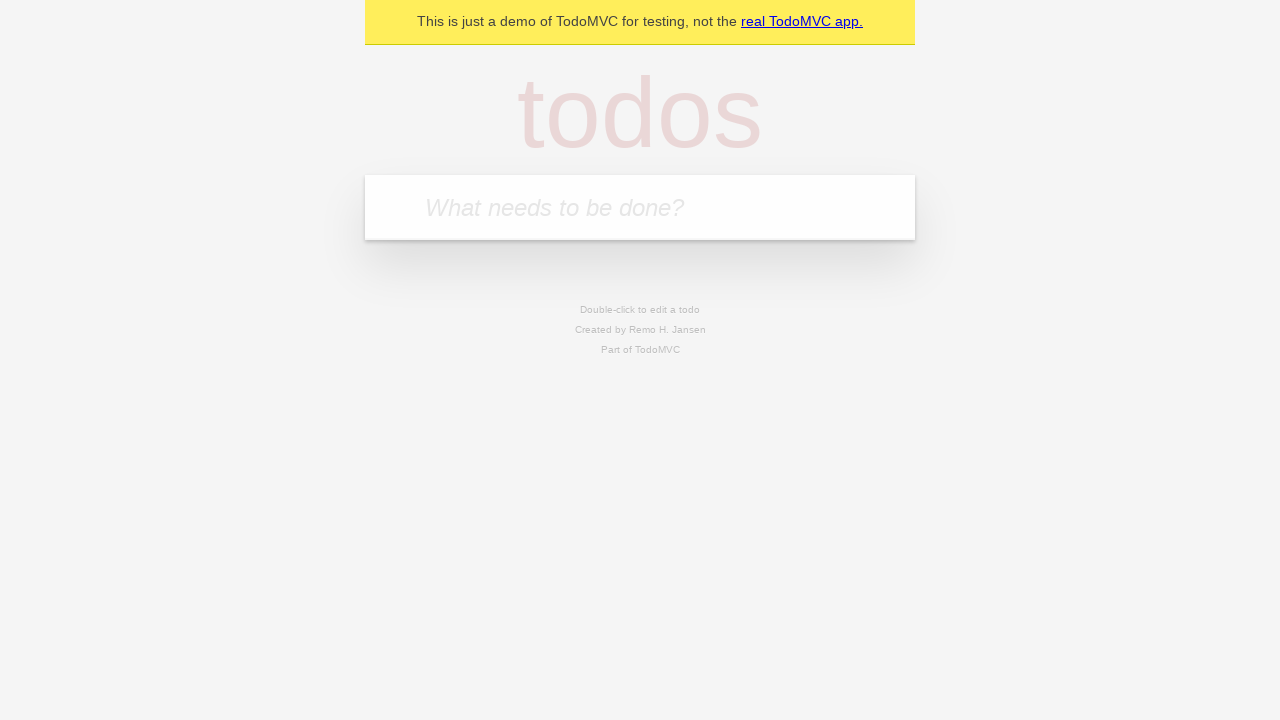

Filled todo input with 'buy some cheese' on internal:attr=[placeholder="What needs to be done?"i]
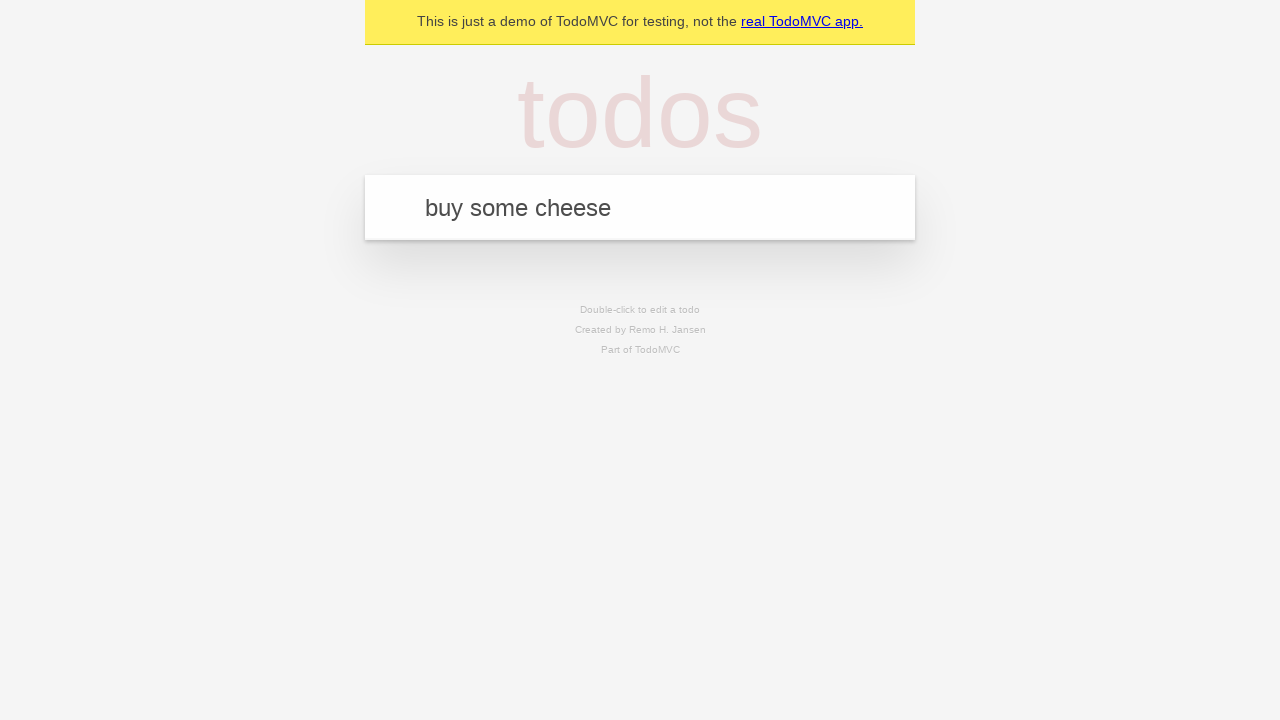

Pressed Enter to add first todo item on internal:attr=[placeholder="What needs to be done?"i]
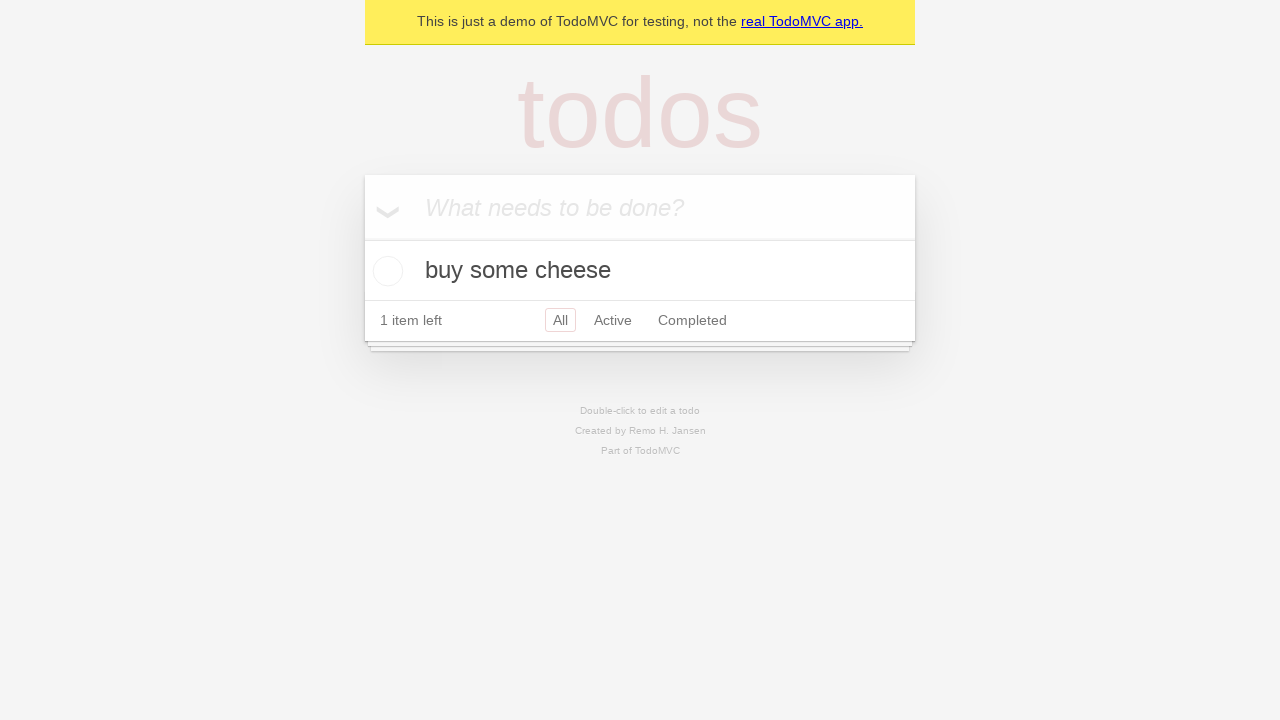

Filled todo input with 'feed the cat' on internal:attr=[placeholder="What needs to be done?"i]
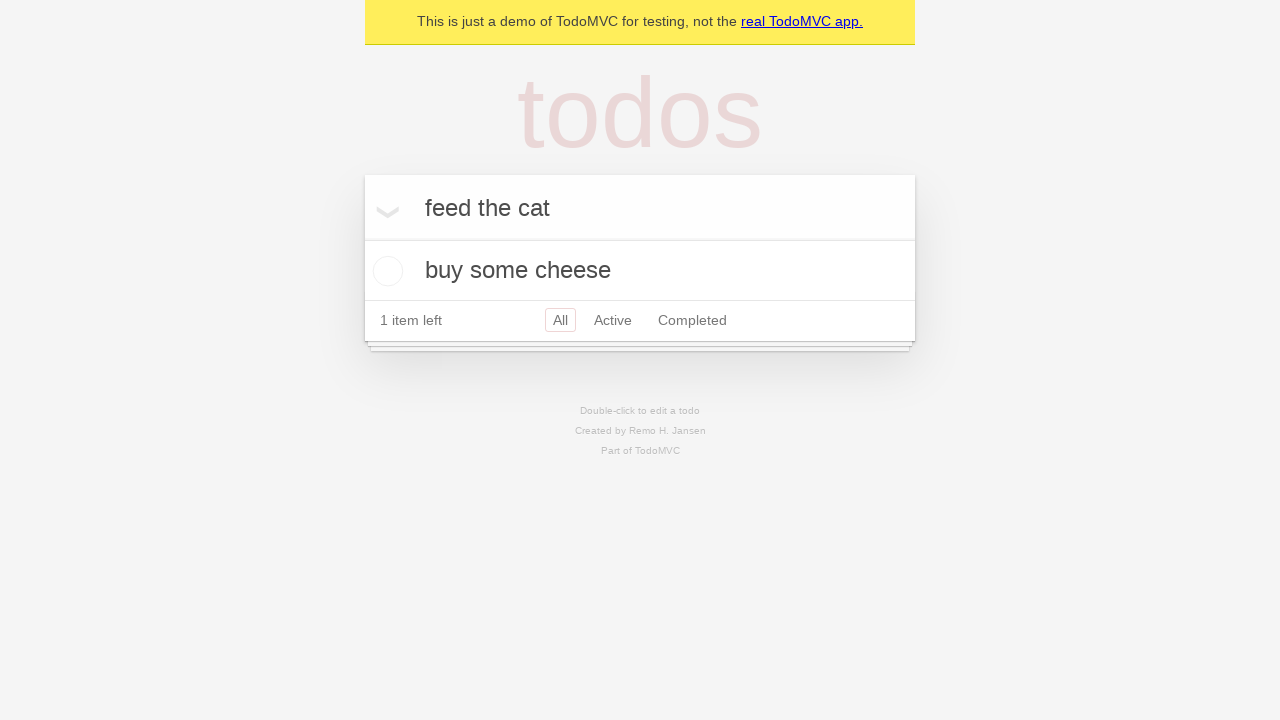

Pressed Enter to add second todo item on internal:attr=[placeholder="What needs to be done?"i]
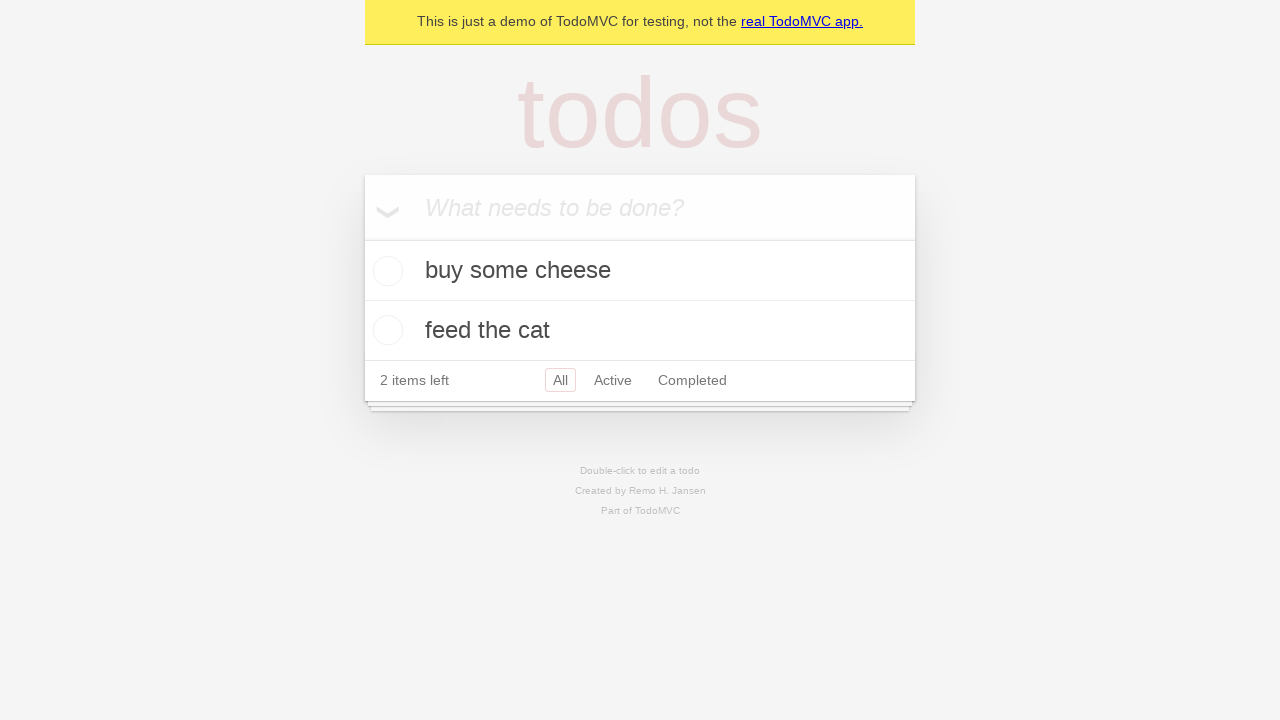

Checked checkbox for first todo item 'buy some cheese' at (385, 271) on internal:testid=[data-testid="todo-item"s] >> nth=0 >> internal:role=checkbox
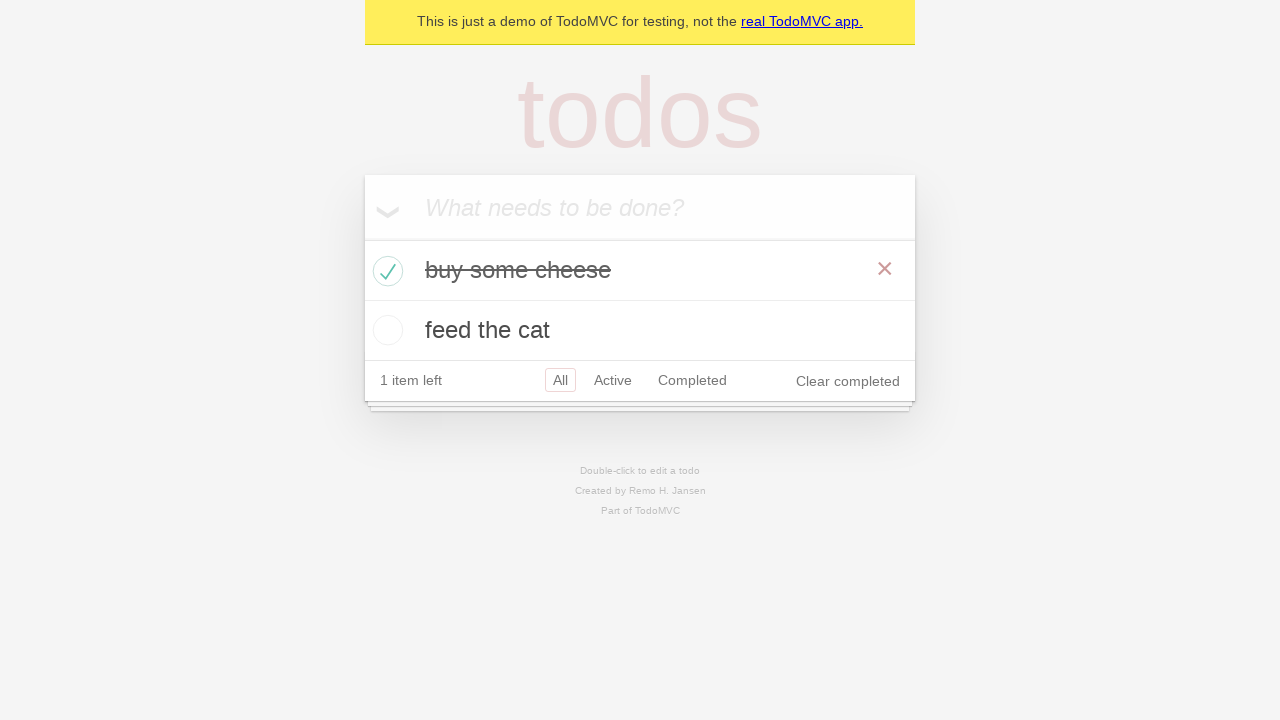

Unchecked checkbox for first todo item to mark as incomplete at (385, 271) on internal:testid=[data-testid="todo-item"s] >> nth=0 >> internal:role=checkbox
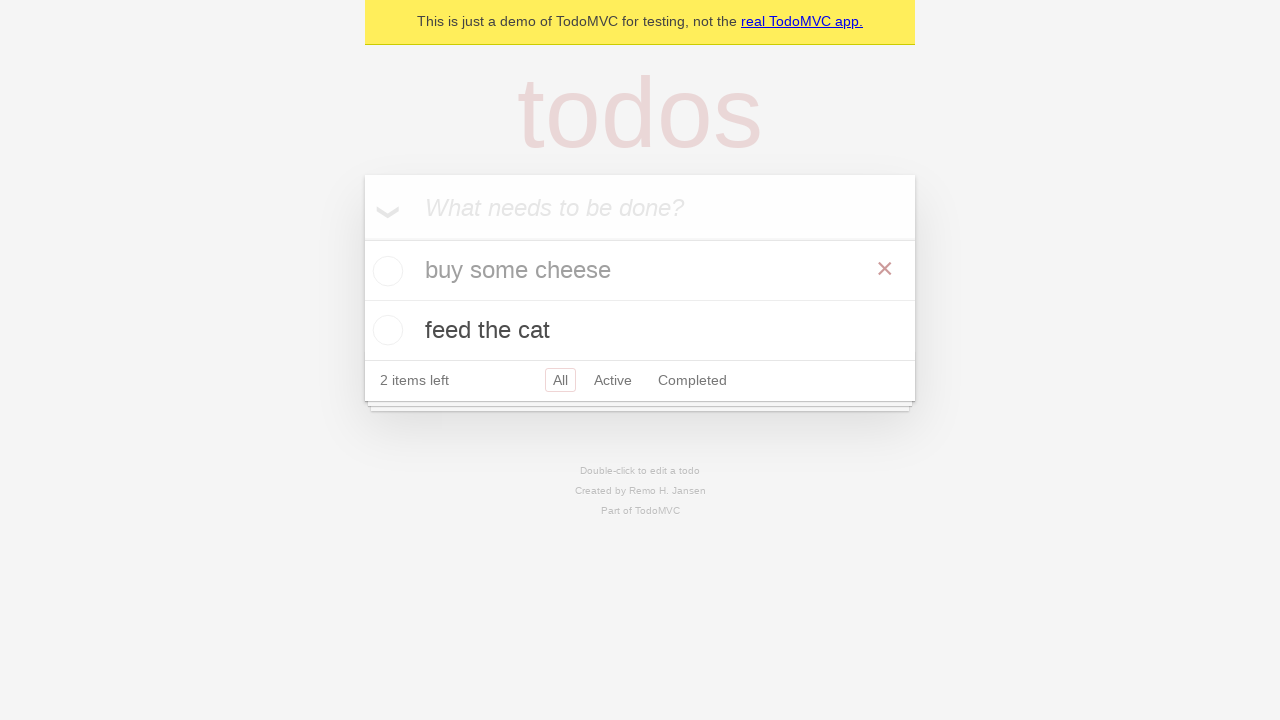

Waited for todo items to update in DOM
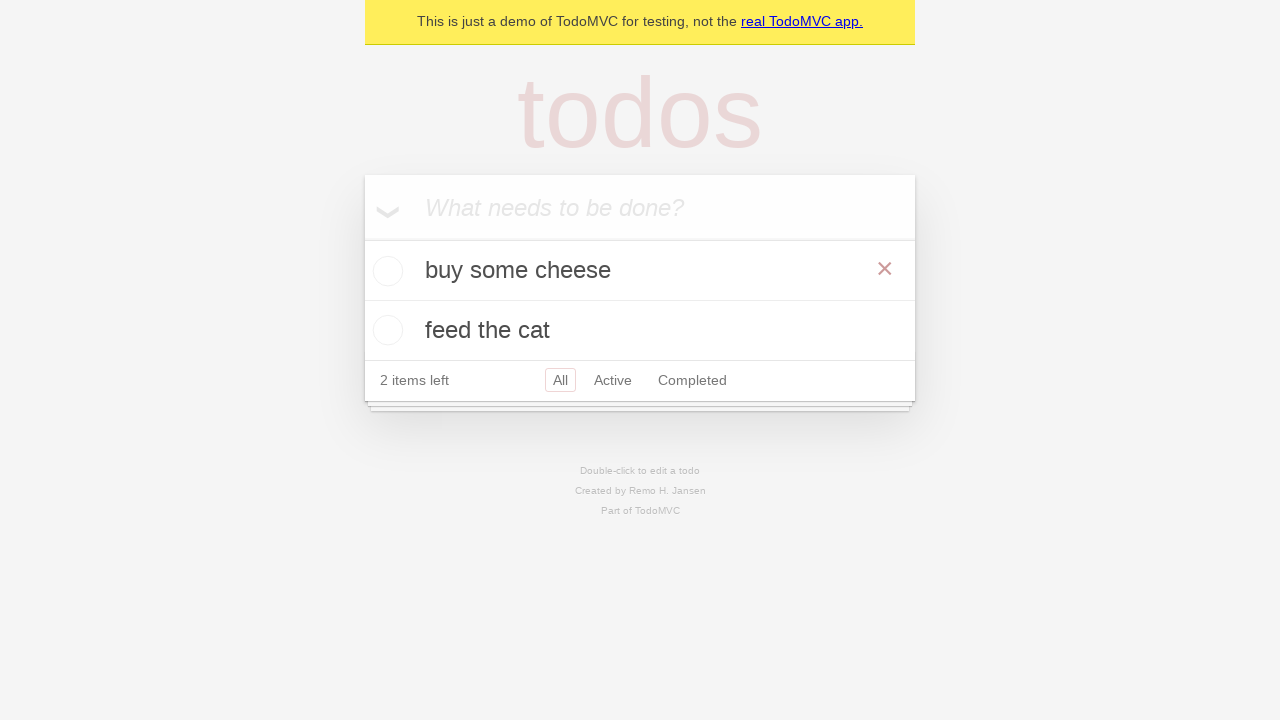

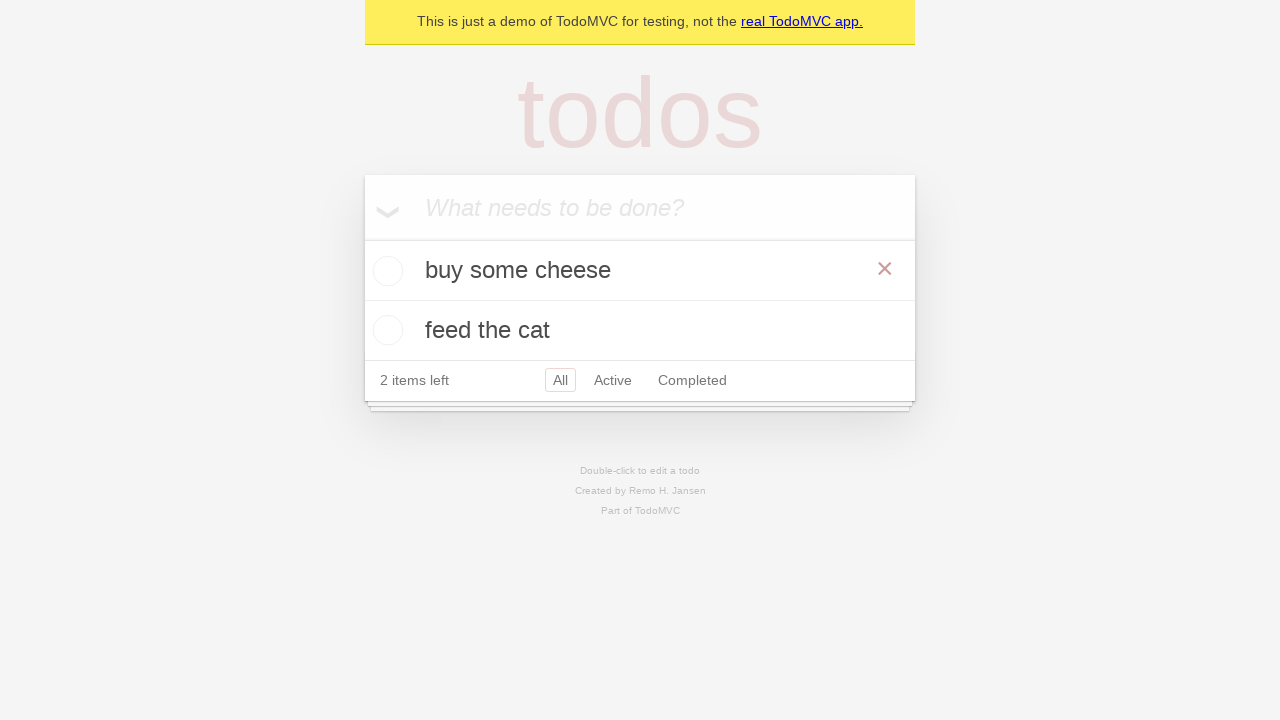